Opens the Cognizant website homepage and retrieves the page title to verify the page loaded correctly

Starting URL: http://www.cognizant.com

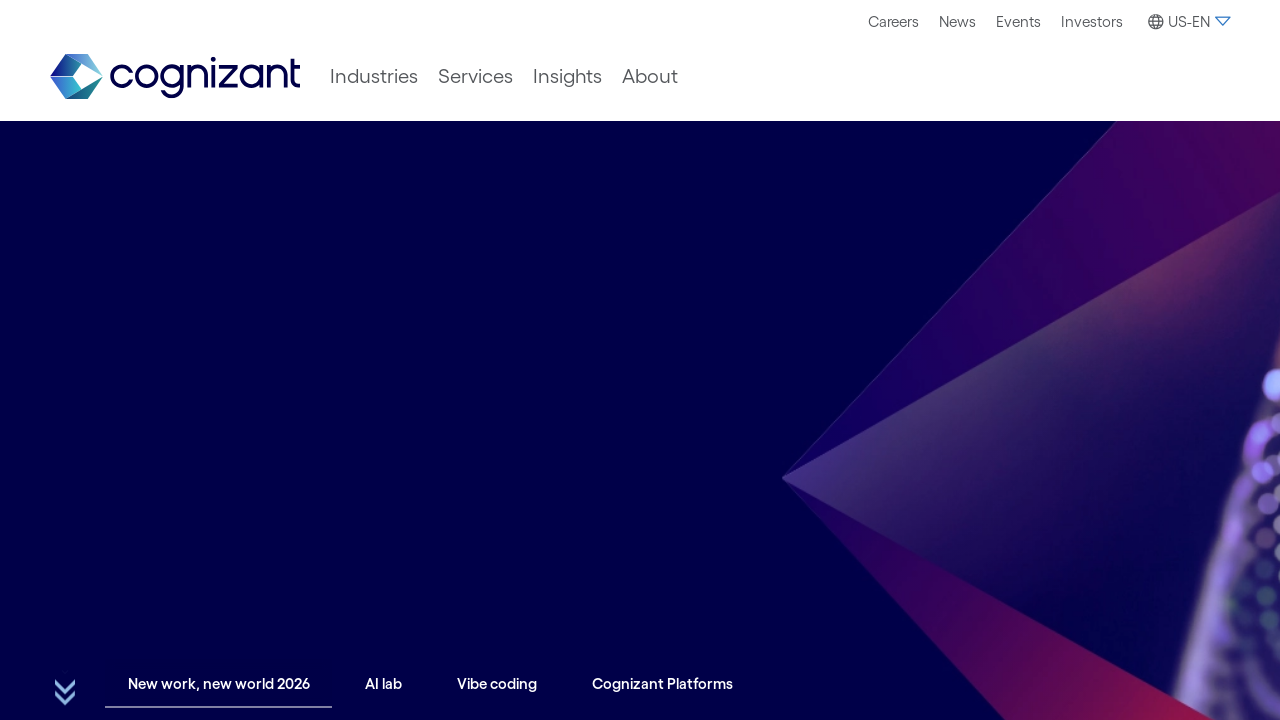

Waited for page DOM content to load
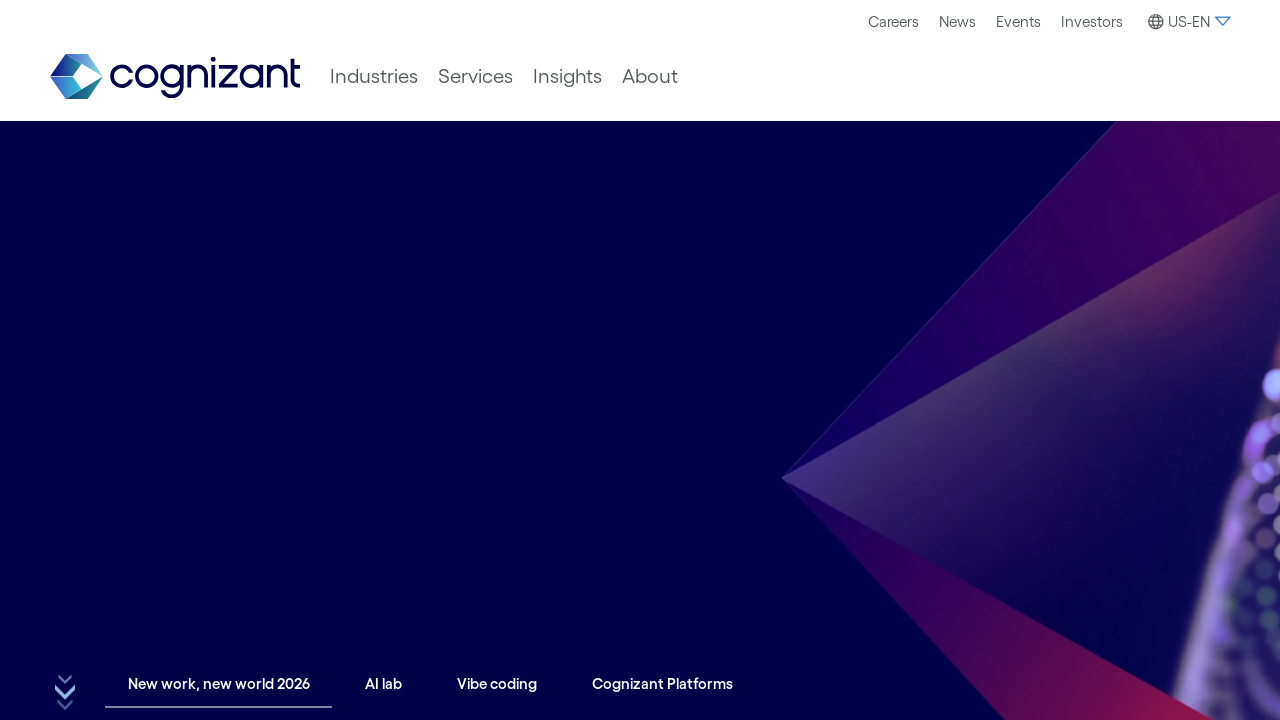

Retrieved page title: Intuition engineered—human insight, superhuman speed | Cognizant
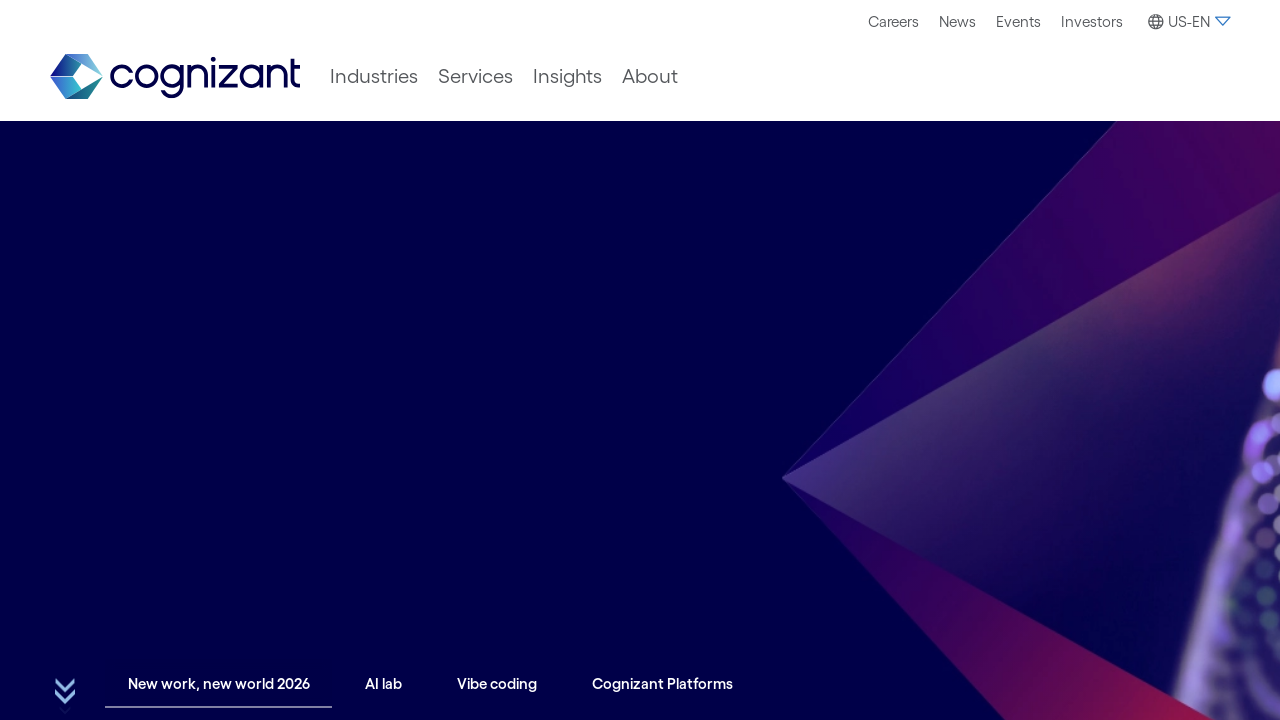

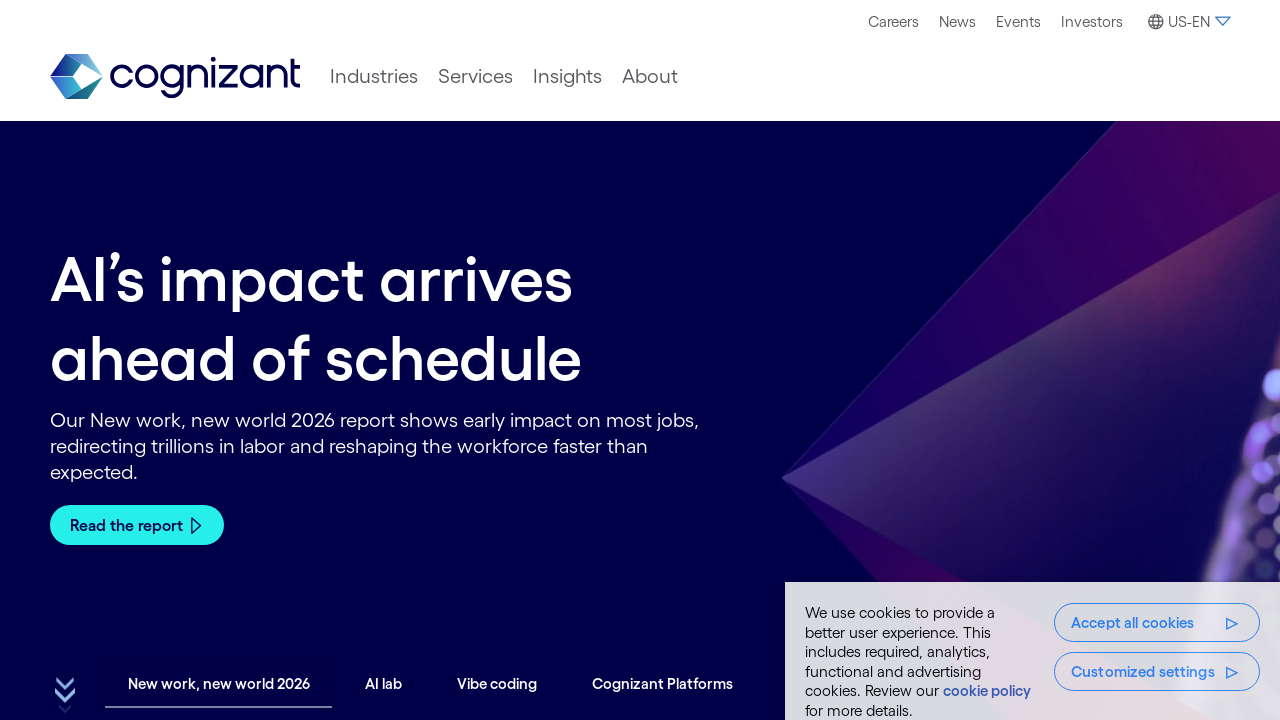